Tests product review functionality by navigating to a product, clicking on the reviews tab, rating it 5 stars, and submitting a review with comment, name, and email

Starting URL: https://practice.automationtesting.in/

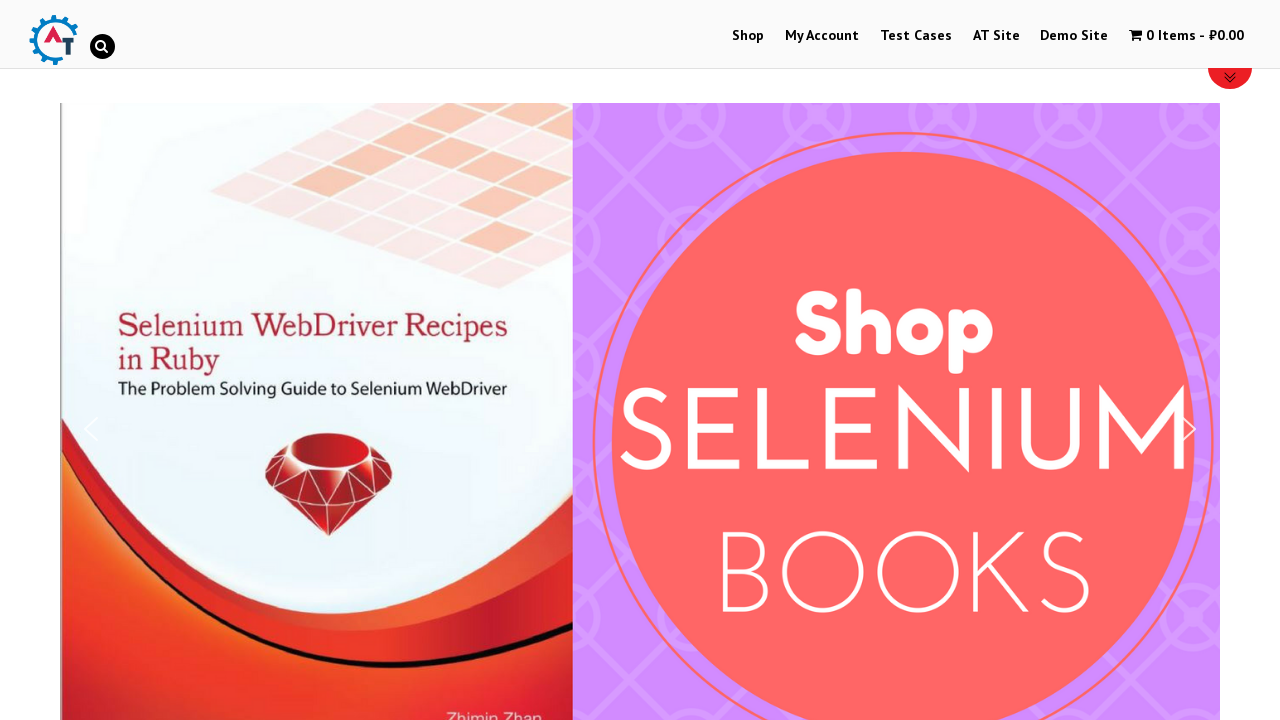

Scrolled down 600px to view products
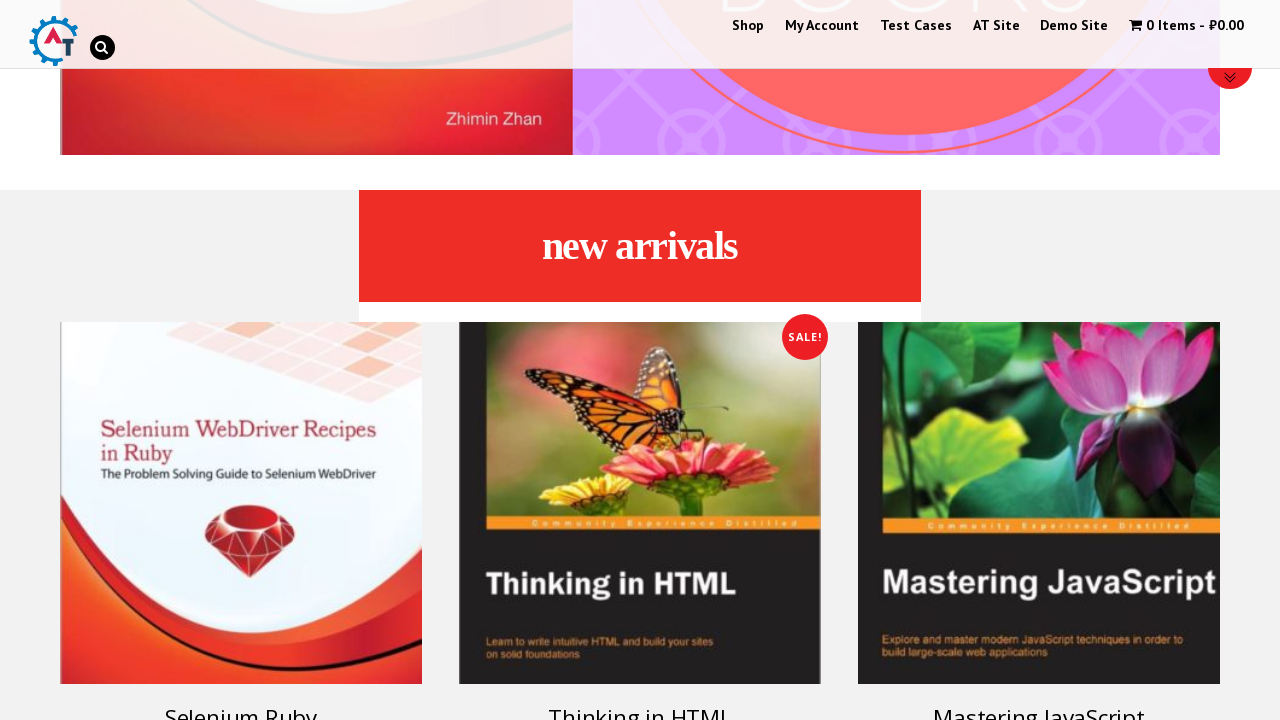

Clicked on Selenium Ruby product at (241, 702) on #text-22-sub_row_1-0-2-0-0 h3
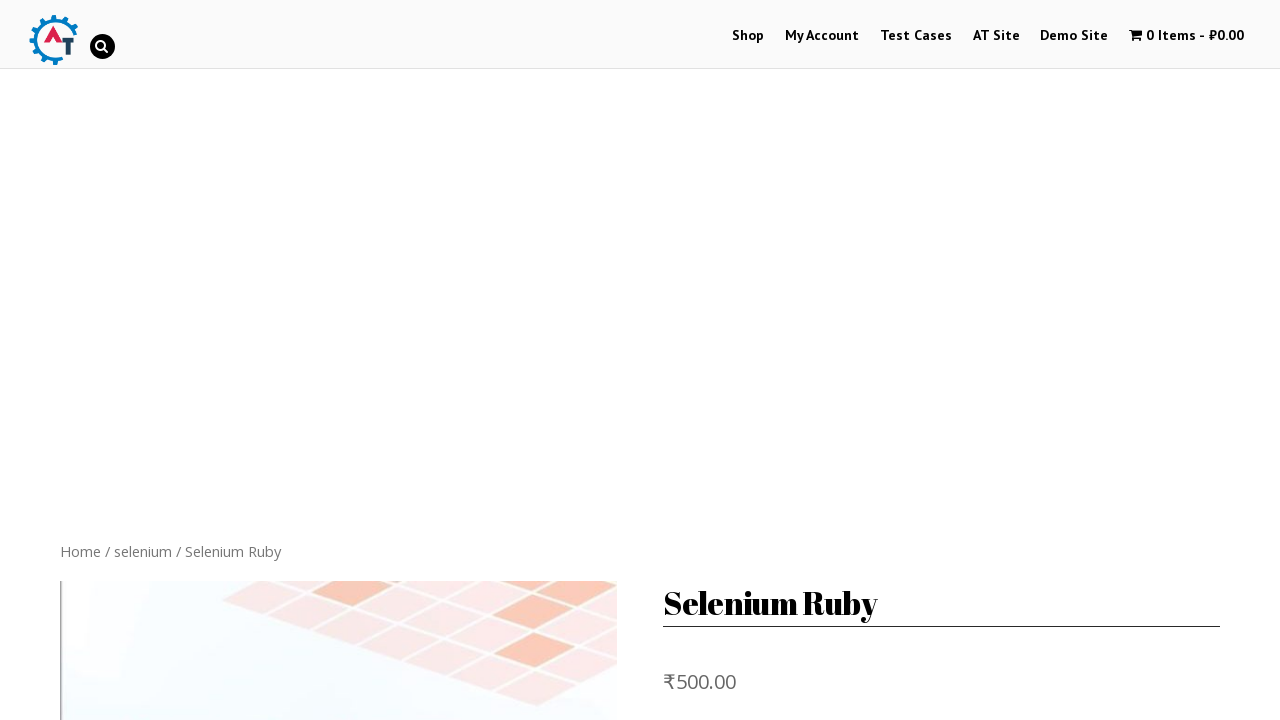

Clicked on Reviews tab at (309, 360) on .reviews_tab > a
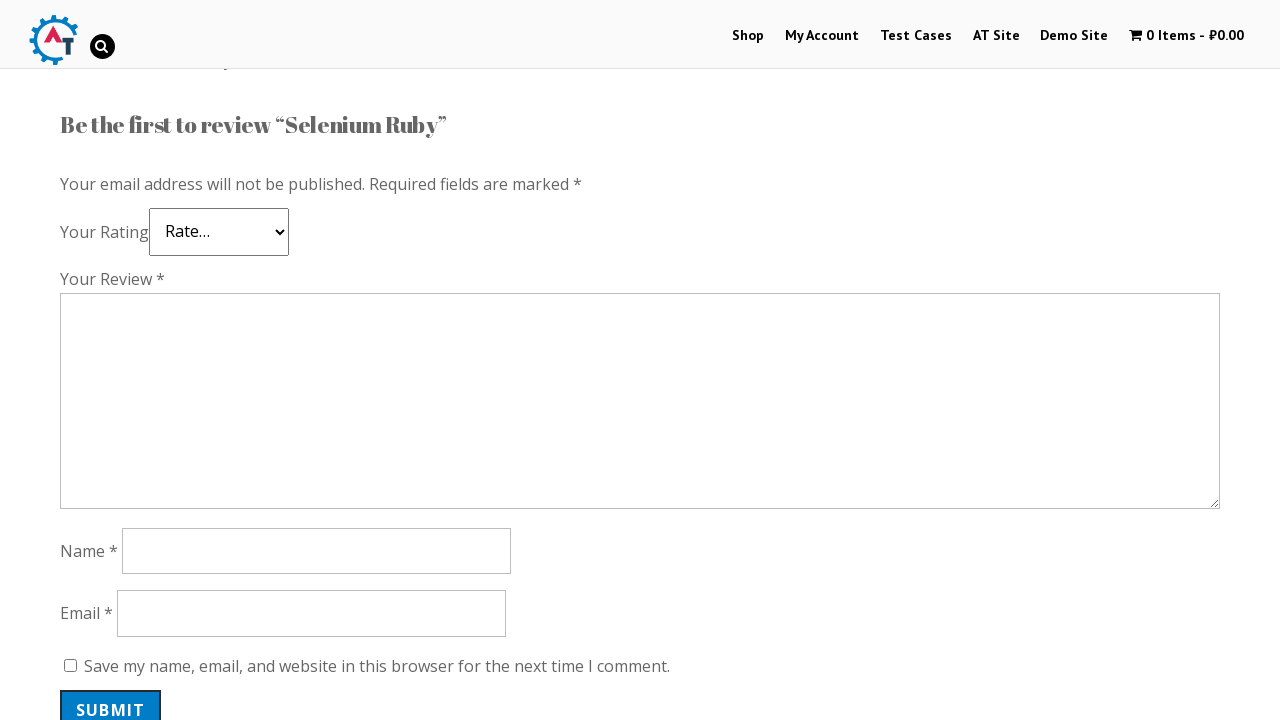

Clicked 5-star rating at (132, 244) on .star-5
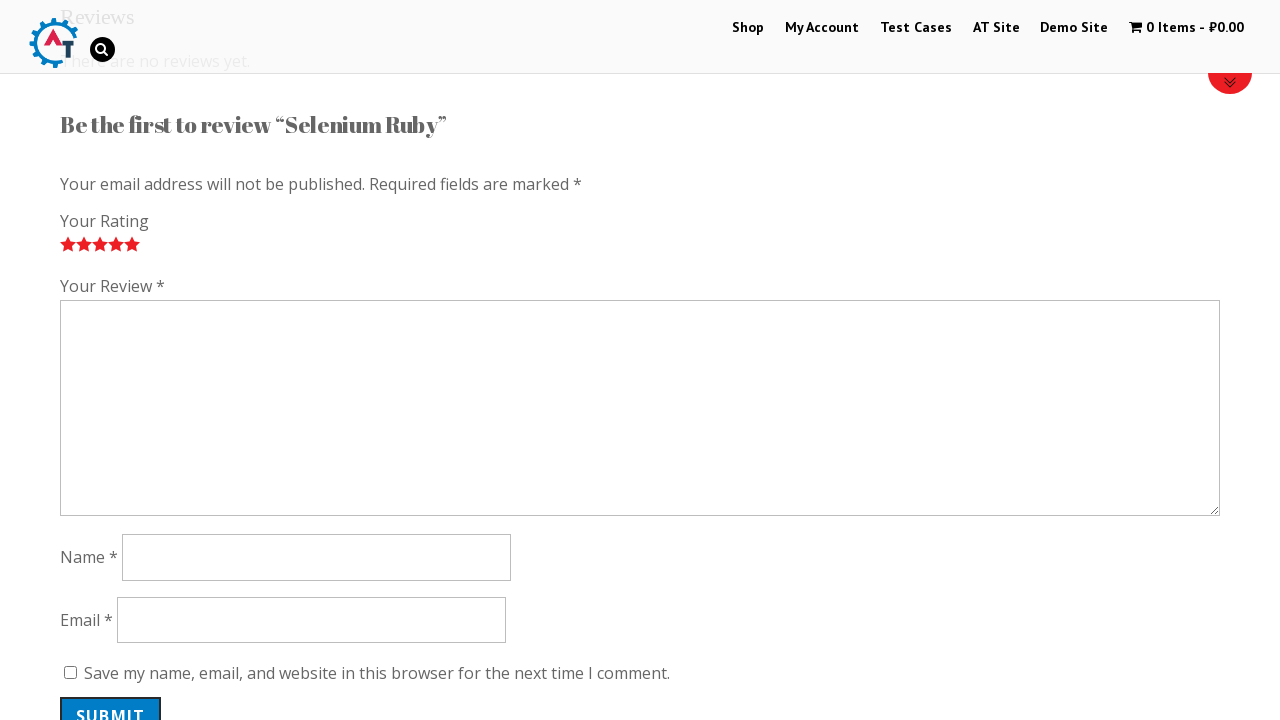

Filled review comment with 'Nice book!' on #comment
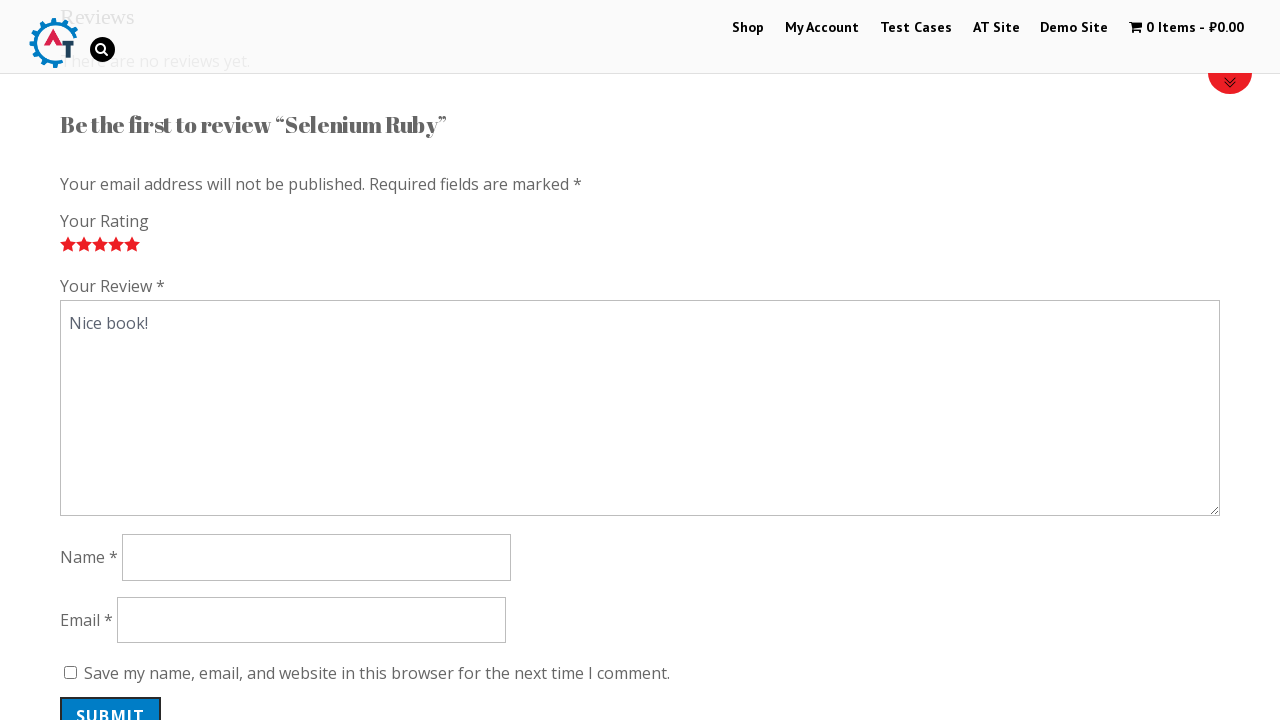

Filled reviewer name with 'Tester' on #author
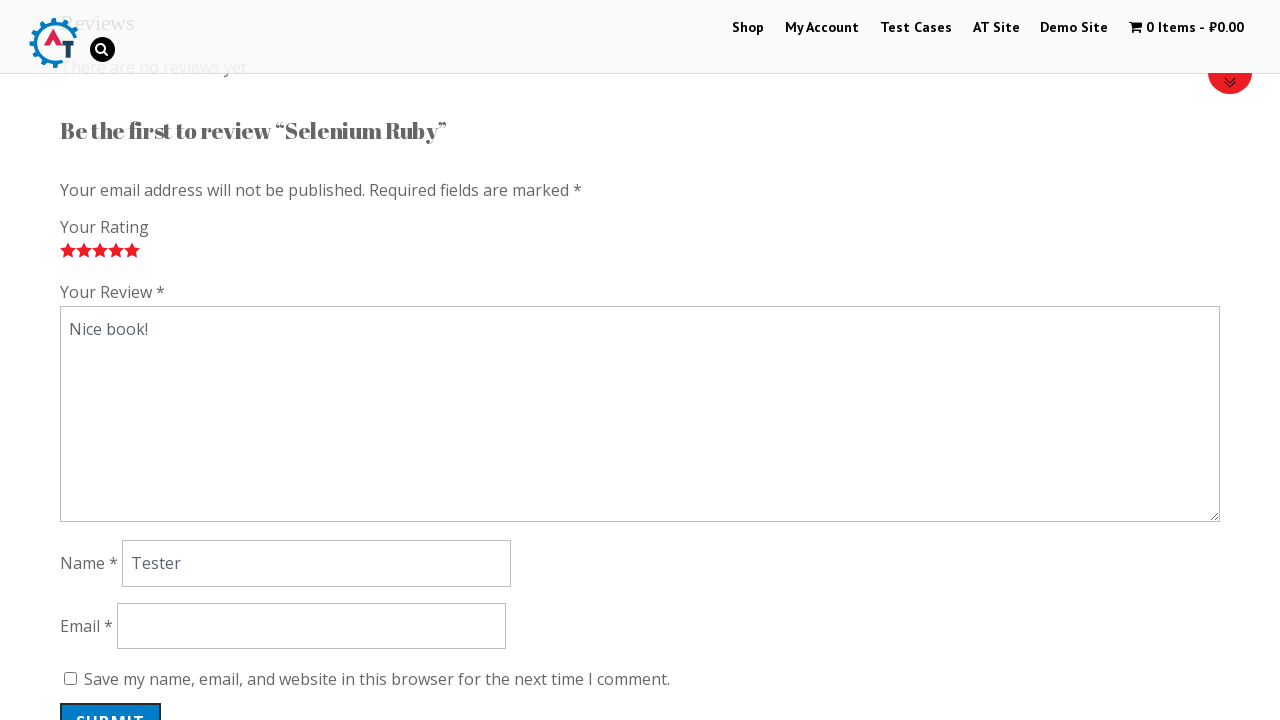

Filled reviewer email with 'tester@contoso.com' on #email
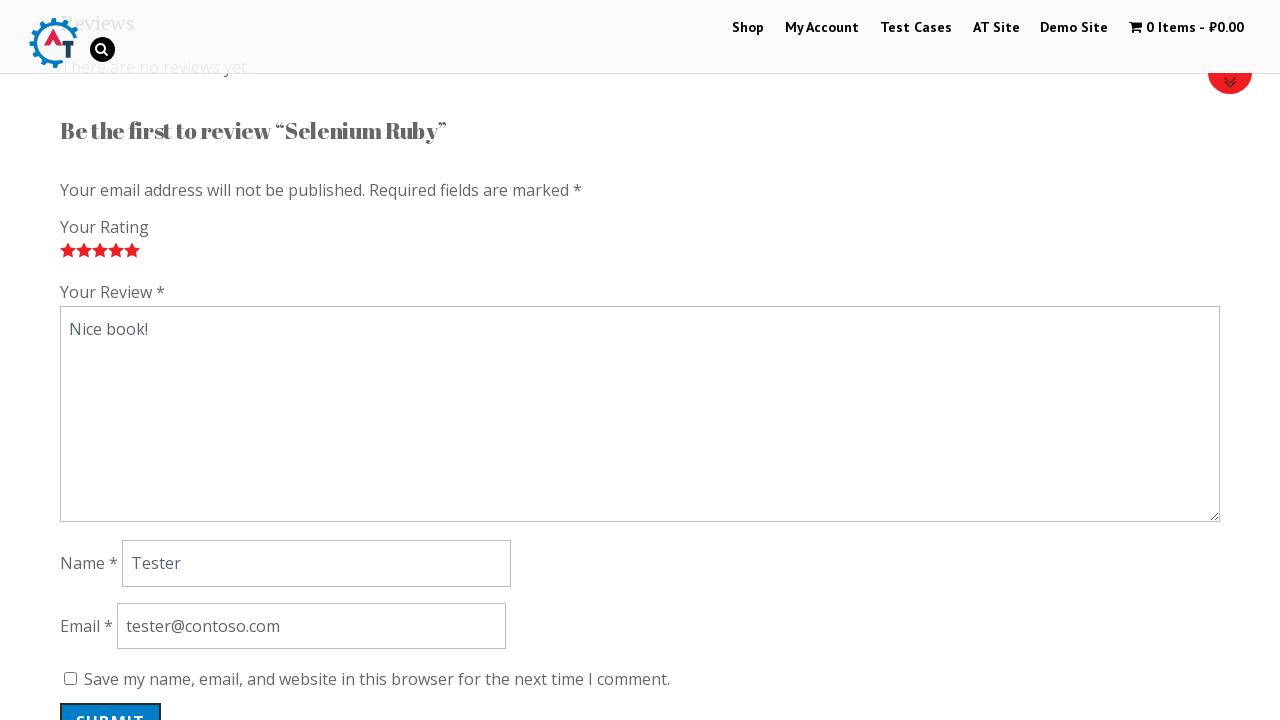

Clicked submit button to post review at (111, 700) on #submit
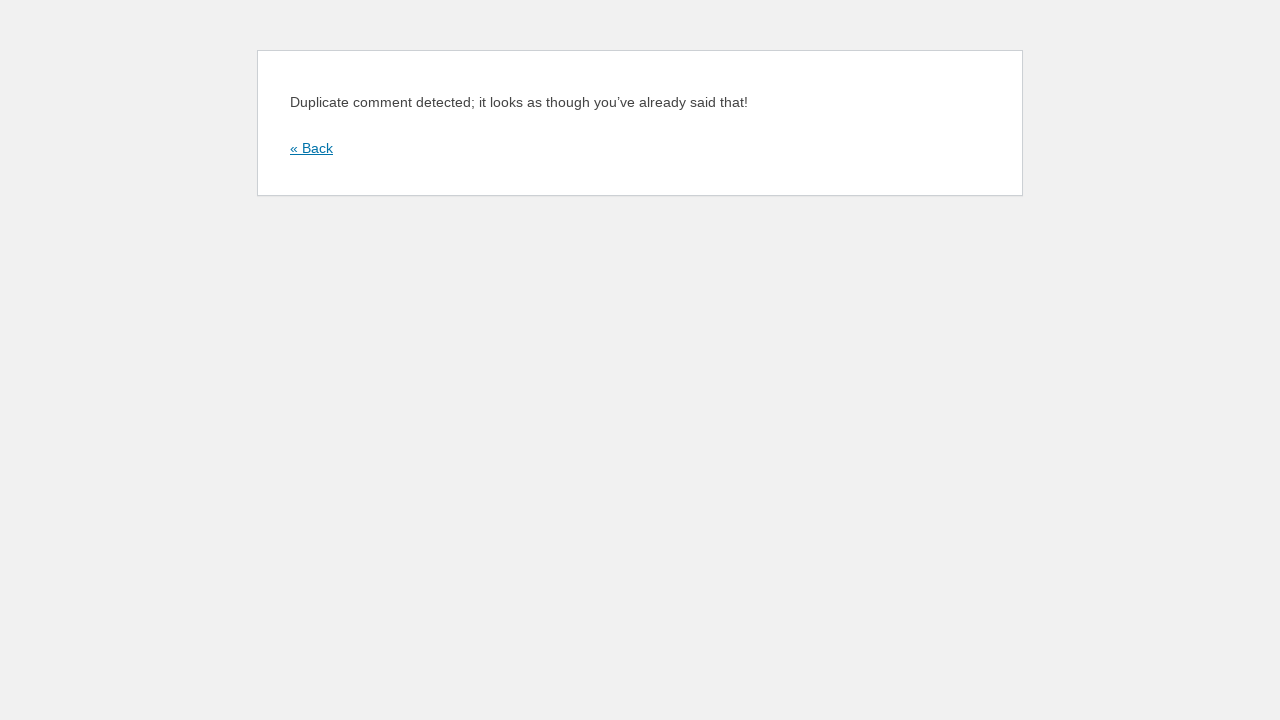

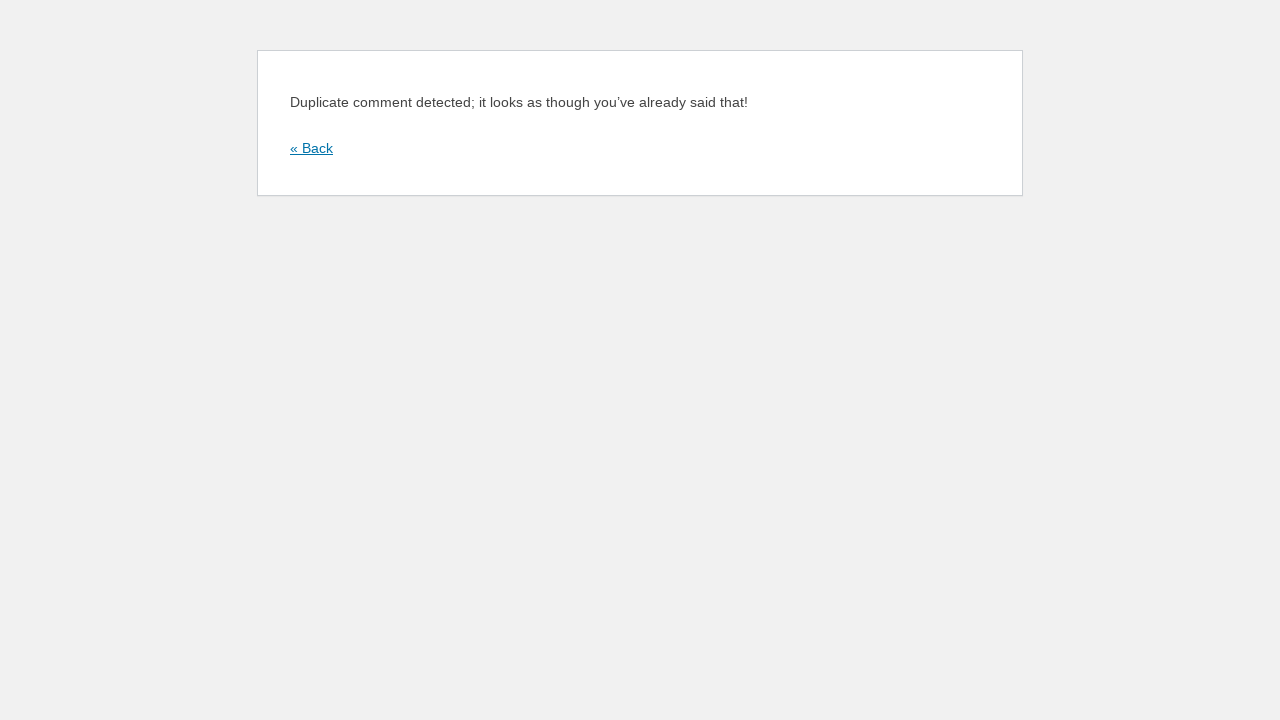